Tests a calculator web application by entering two numbers, selecting each arithmetic operation (plus, times, minus, divide), clicking calculate, and verifying the results.

Starting URL: https://testpages.eviltester.com/styled/calculator

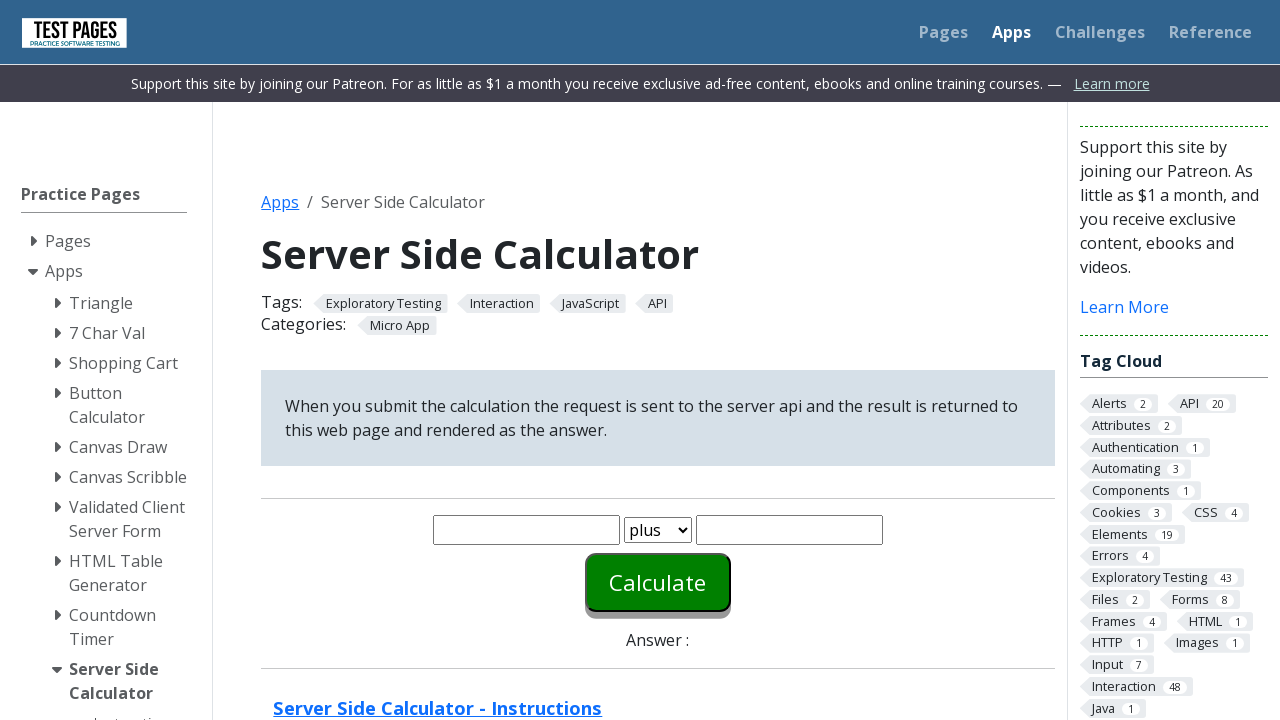

Navigated to calculator application
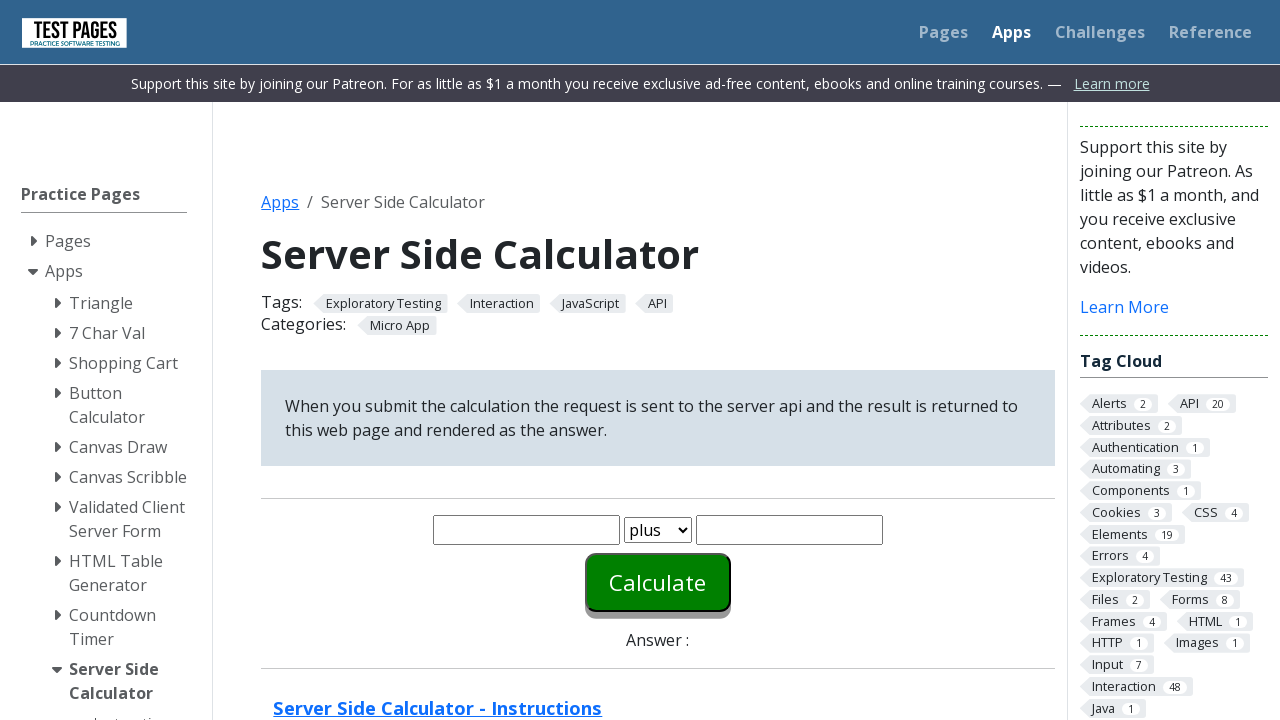

Filled first number input with '66' on #number1
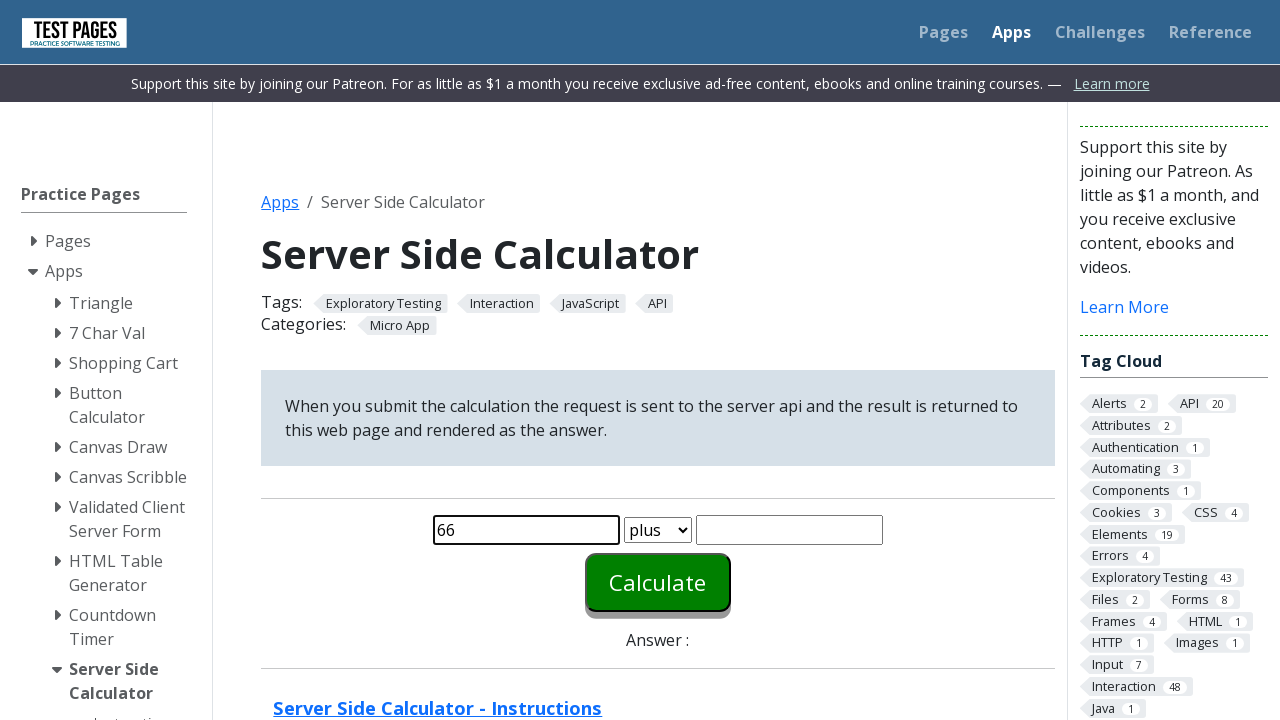

Filled second number input with '77' on #number2
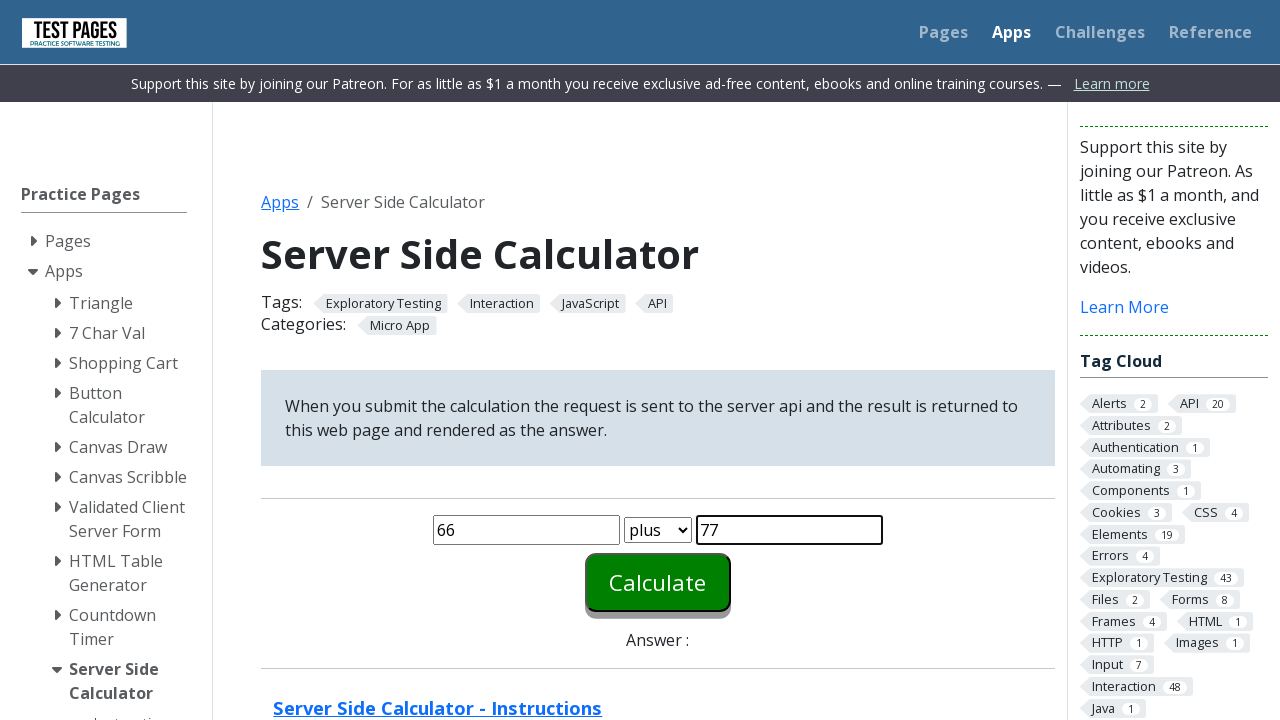

Selected operation 'plus' from dropdown on #function
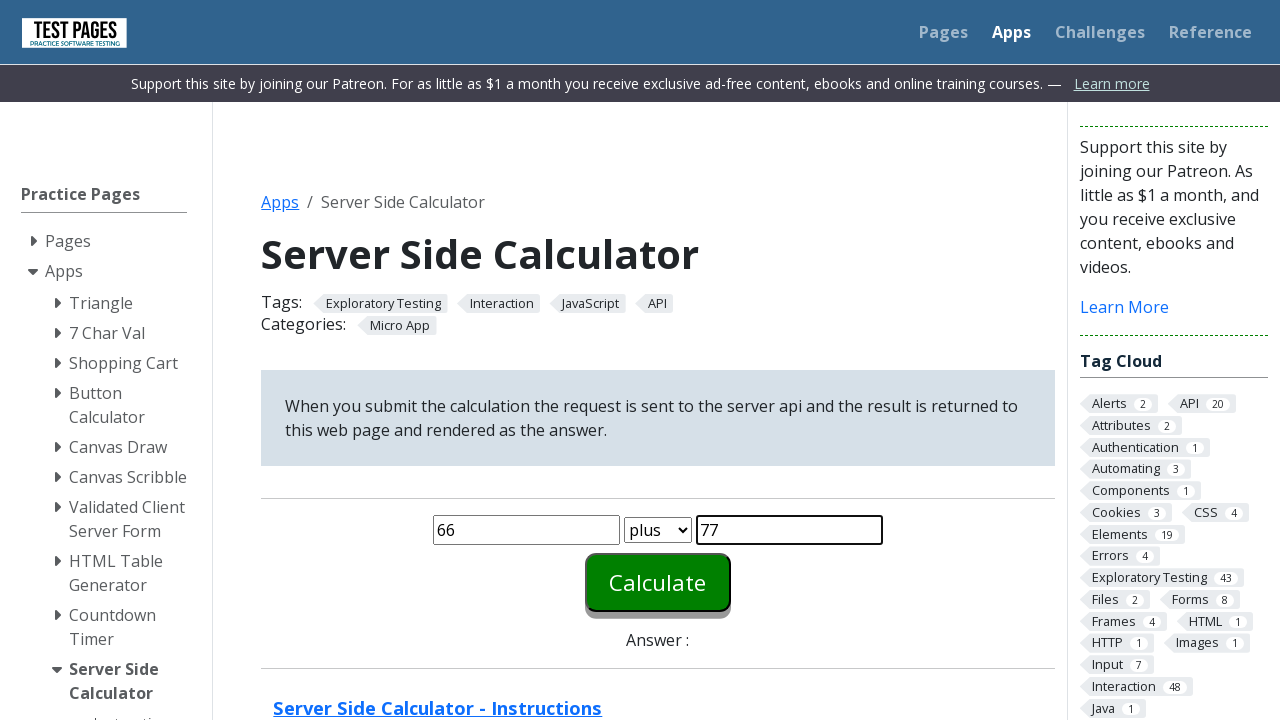

Clicked Calculate button for 'plus' operation at (658, 582) on #calculate
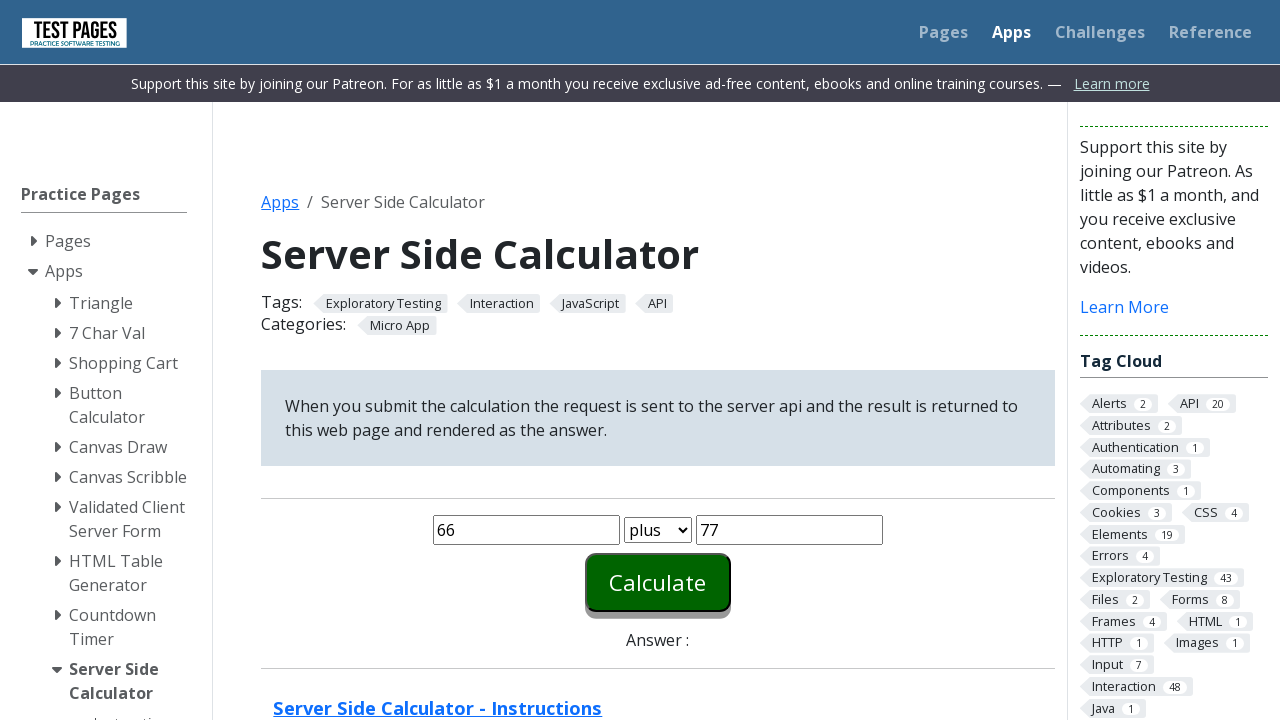

Result displayed for 'plus' operation
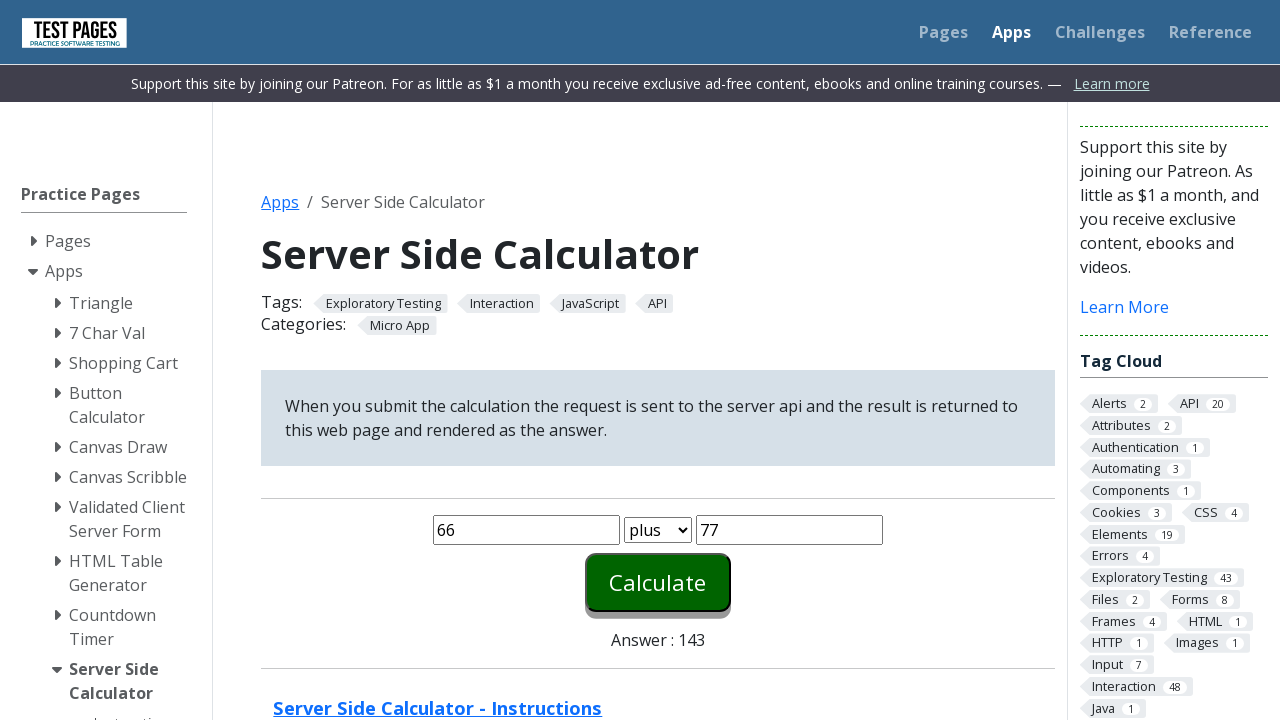

Selected operation 'times' from dropdown on #function
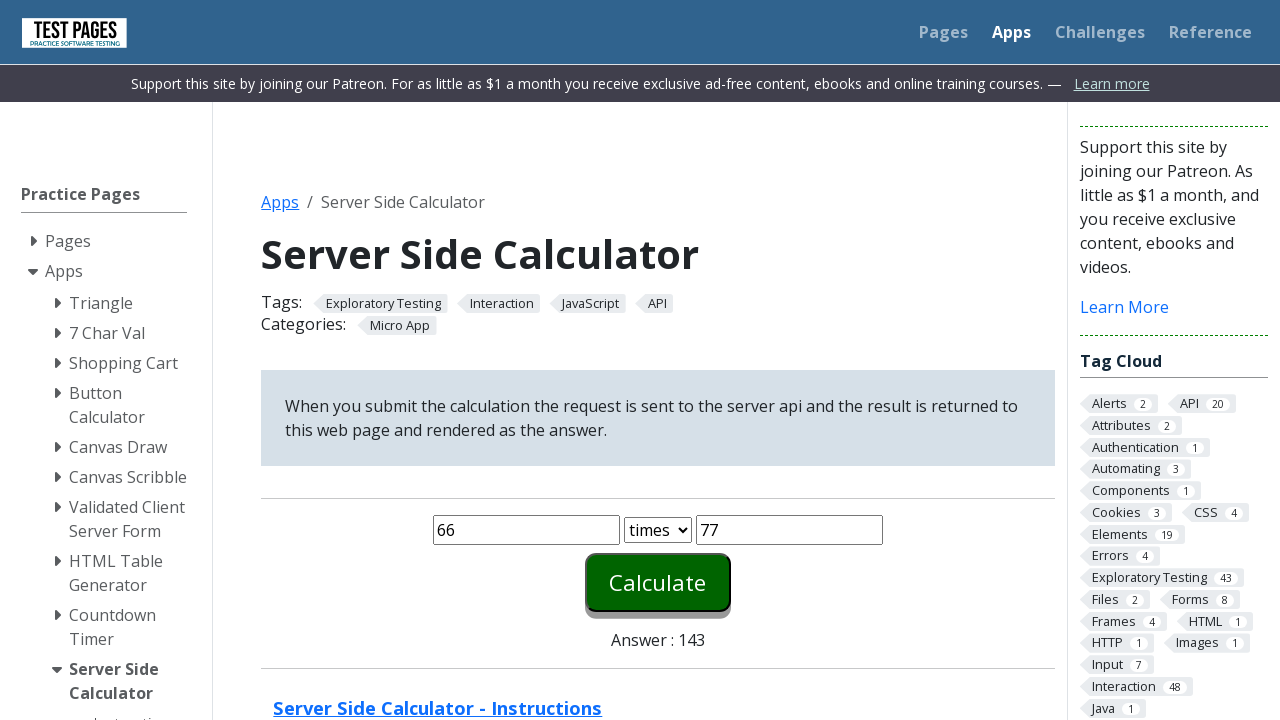

Clicked Calculate button for 'times' operation at (658, 582) on #calculate
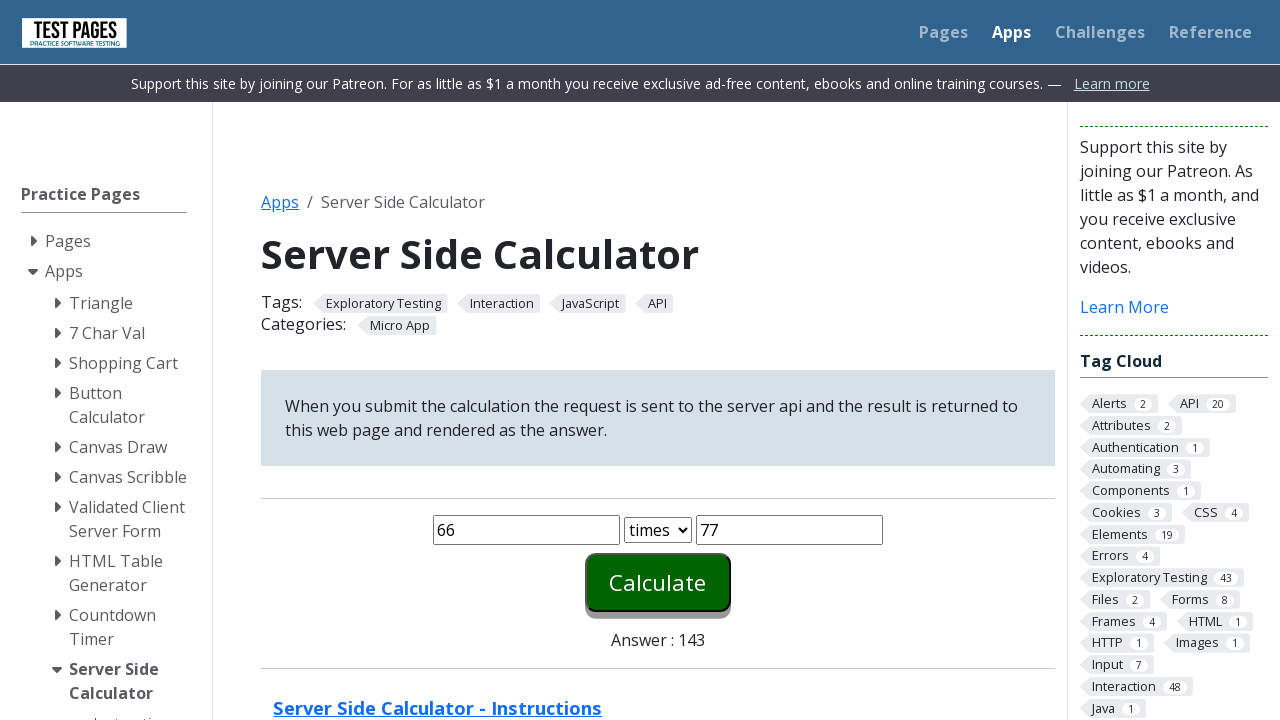

Result displayed for 'times' operation
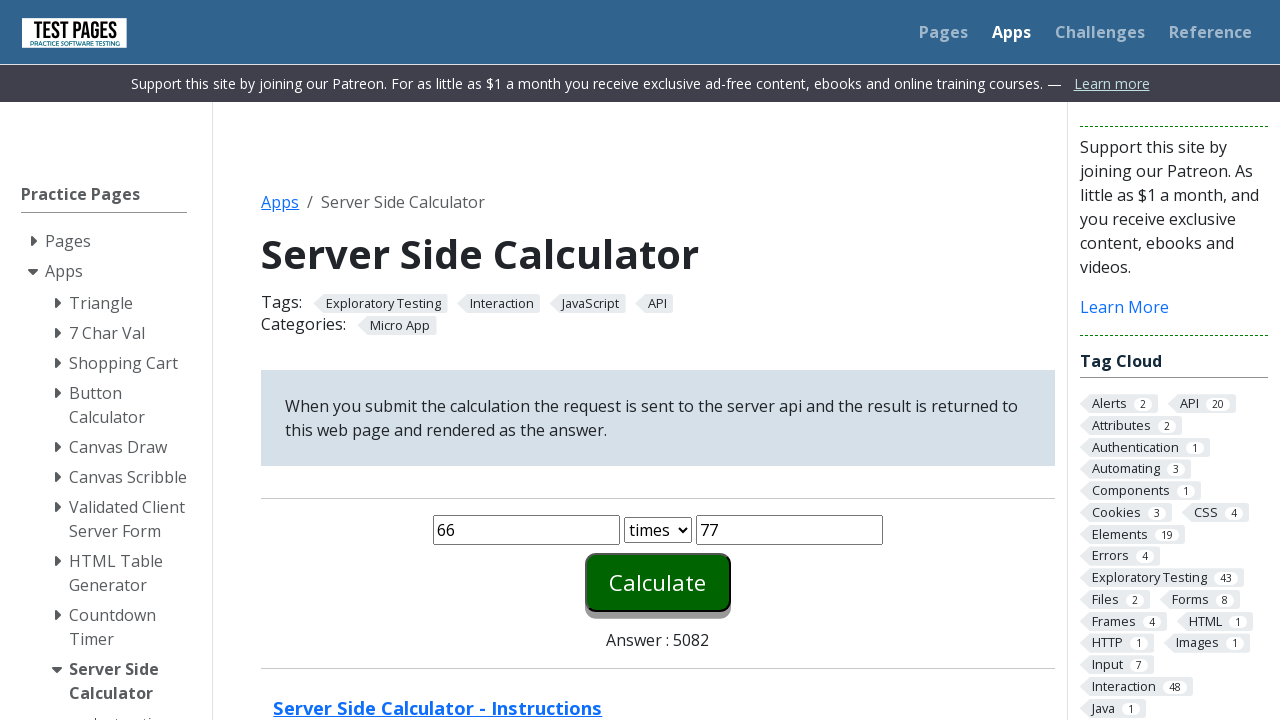

Selected operation 'minus' from dropdown on #function
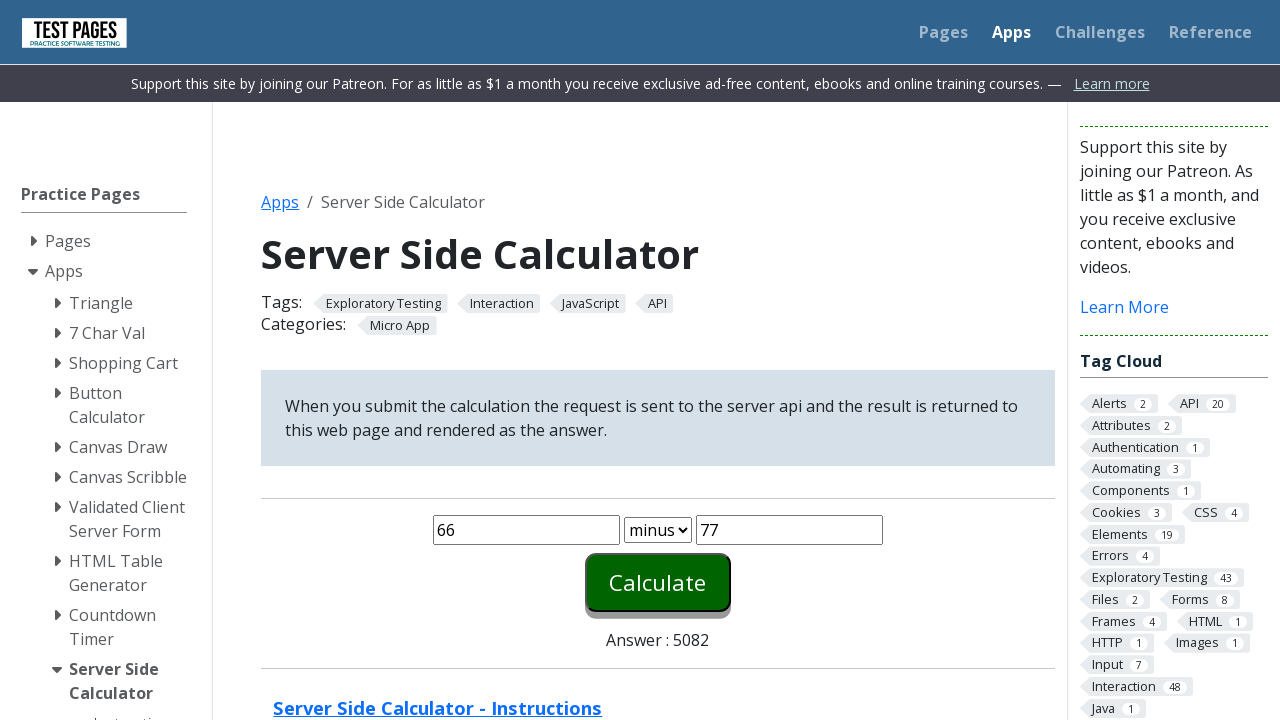

Clicked Calculate button for 'minus' operation at (658, 582) on #calculate
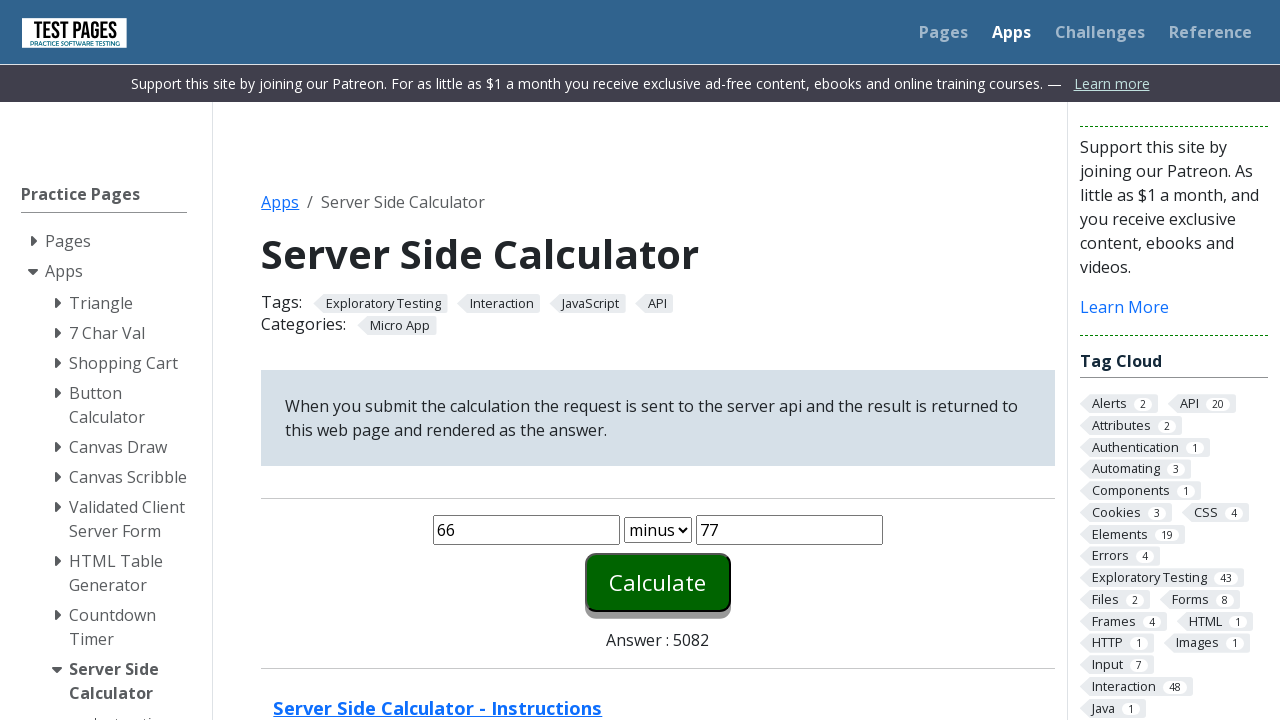

Result displayed for 'minus' operation
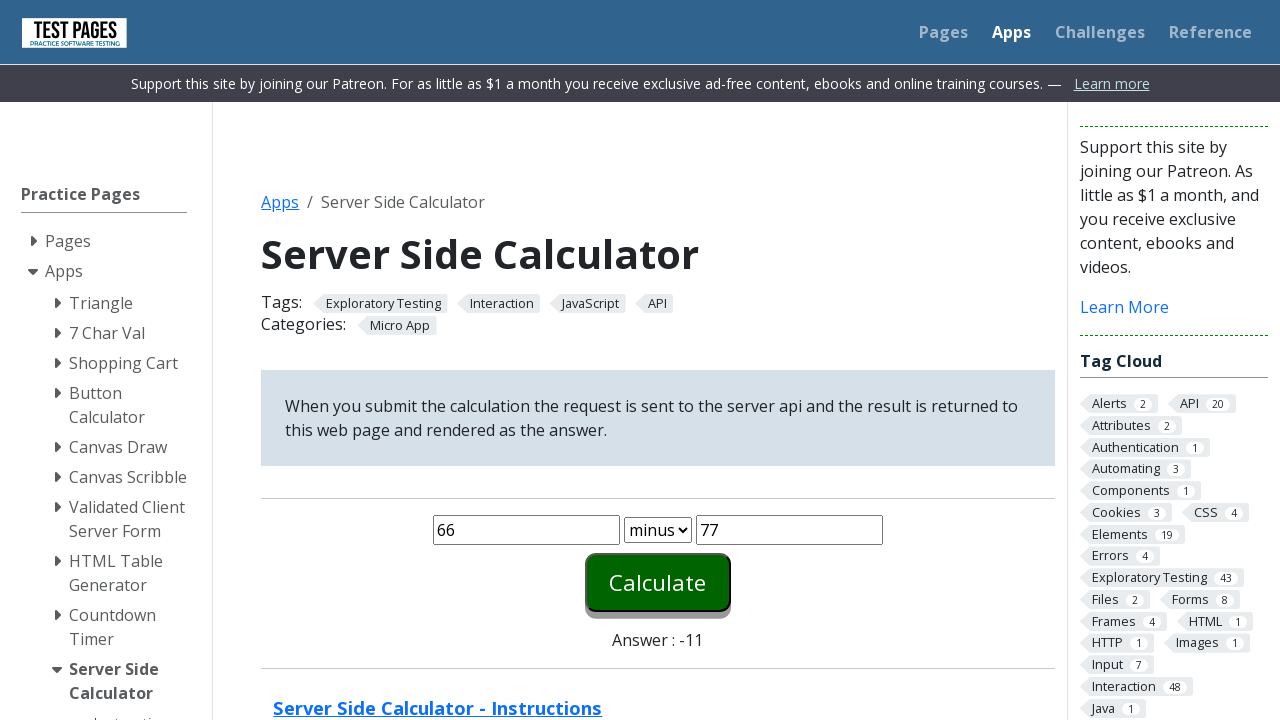

Selected operation 'divide' from dropdown on #function
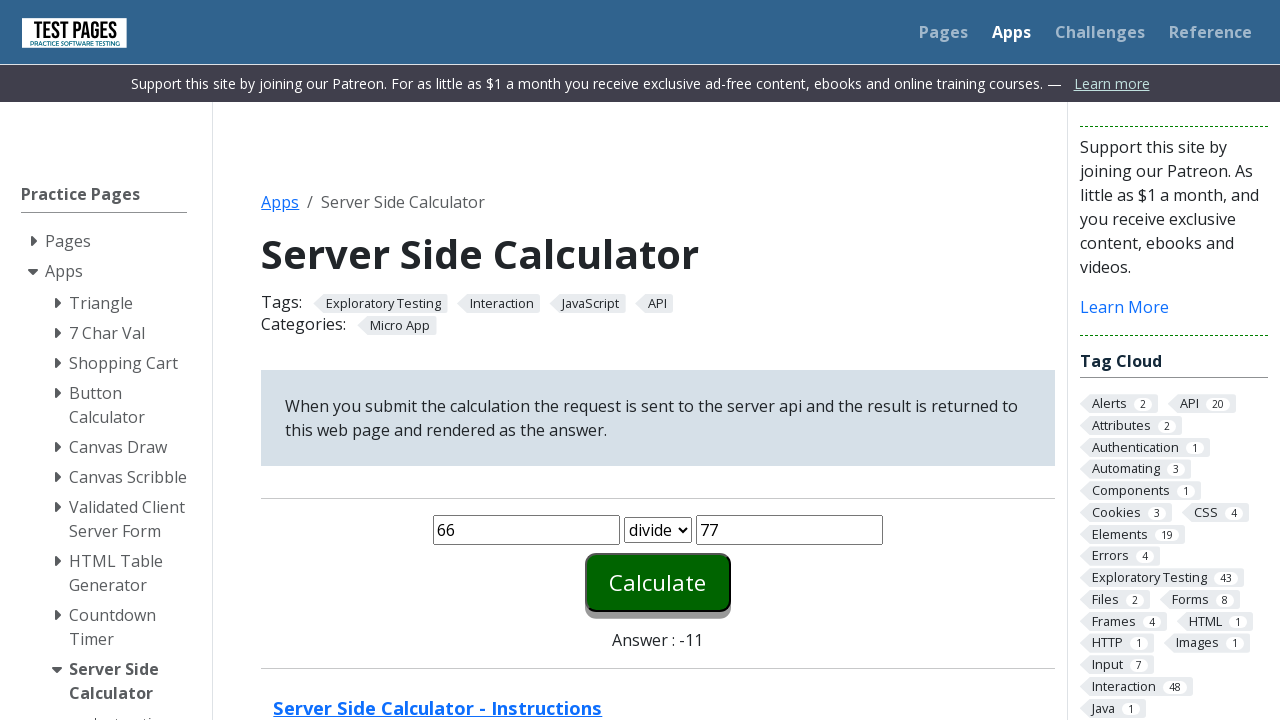

Clicked Calculate button for 'divide' operation at (658, 582) on #calculate
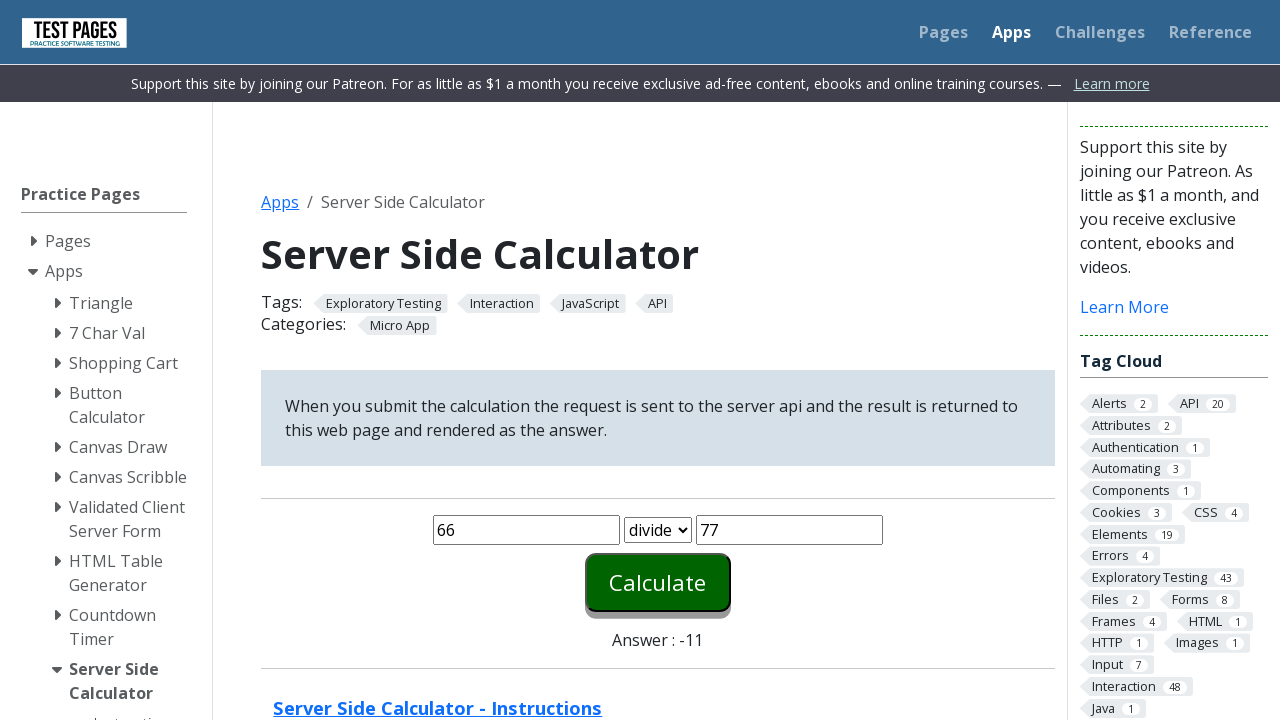

Result displayed for 'divide' operation
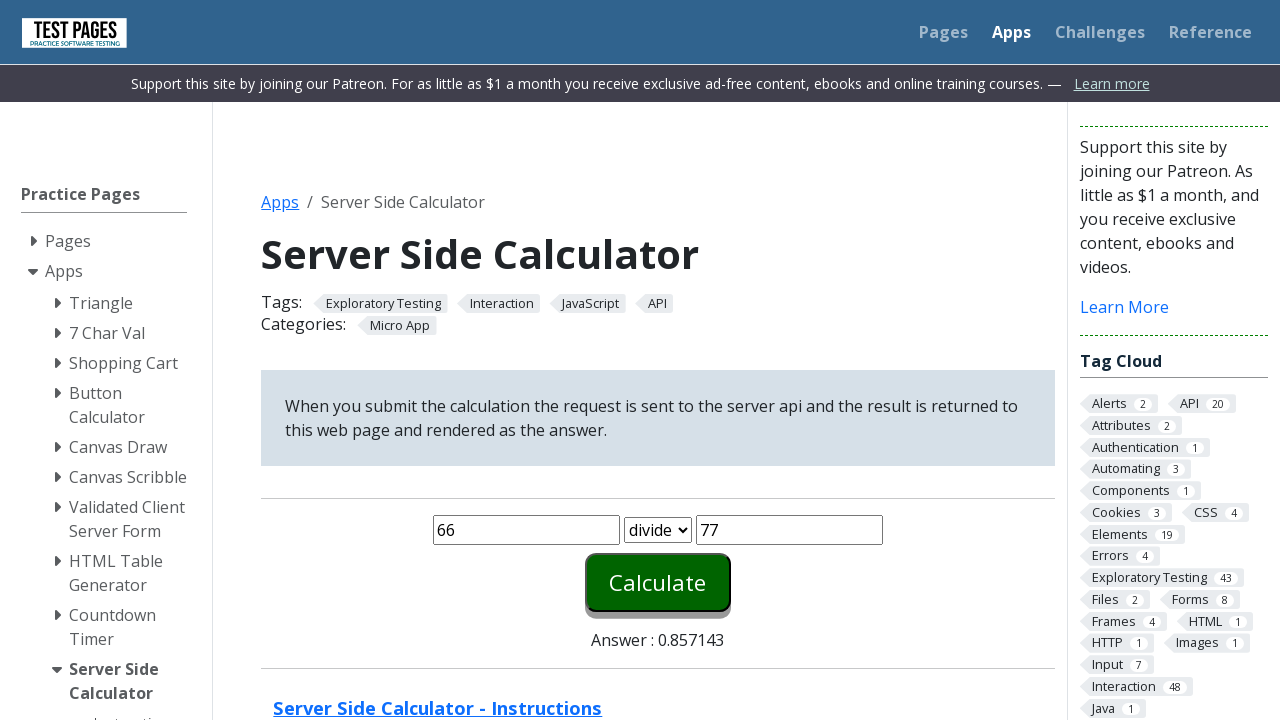

Final verification: answer element is present
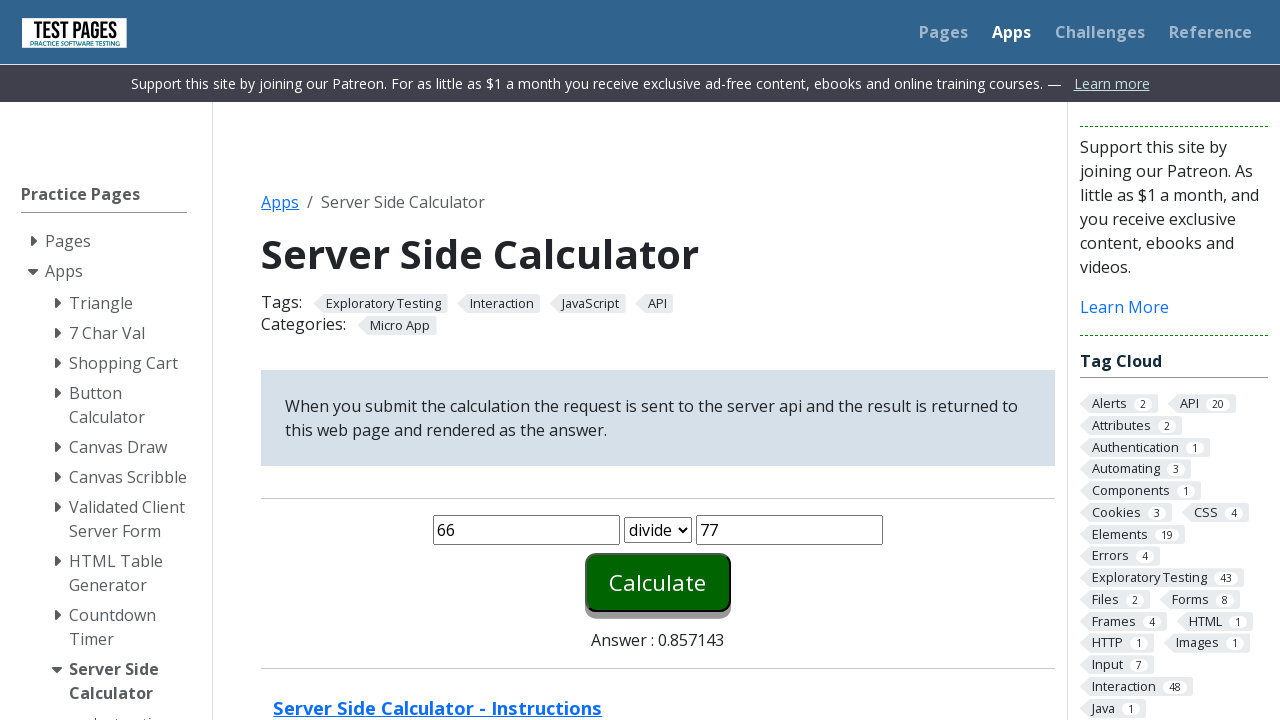

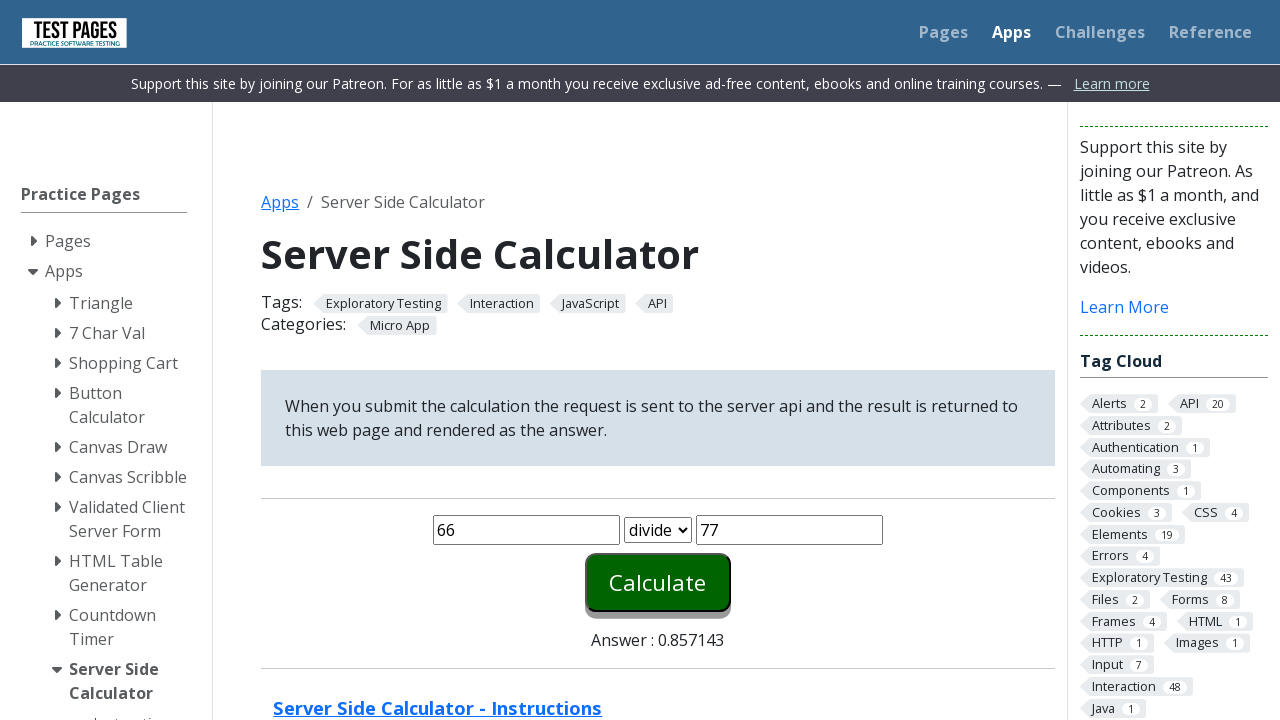